Tests closing a modal dialog by clicking the OK button

Starting URL: https://testpages.eviltester.com/styled/alerts/fake-alert-test.html

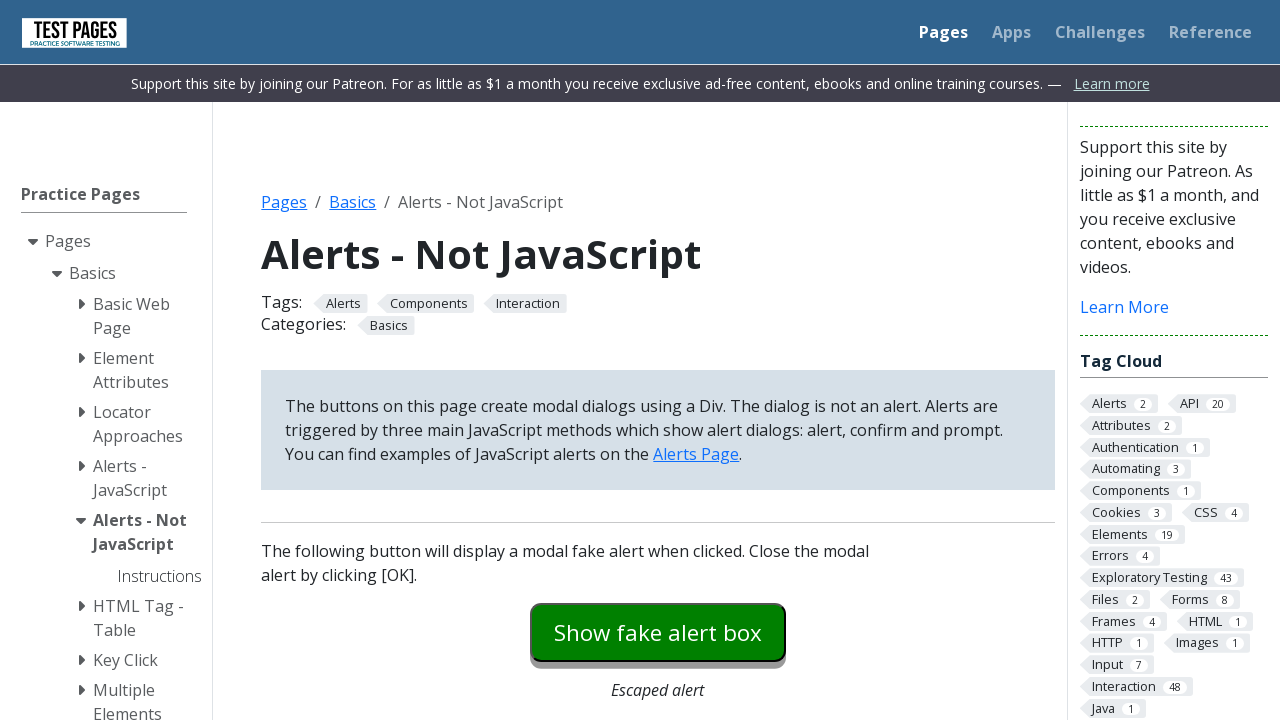

Clicked modal dialog button at (658, 360) on #modaldialog
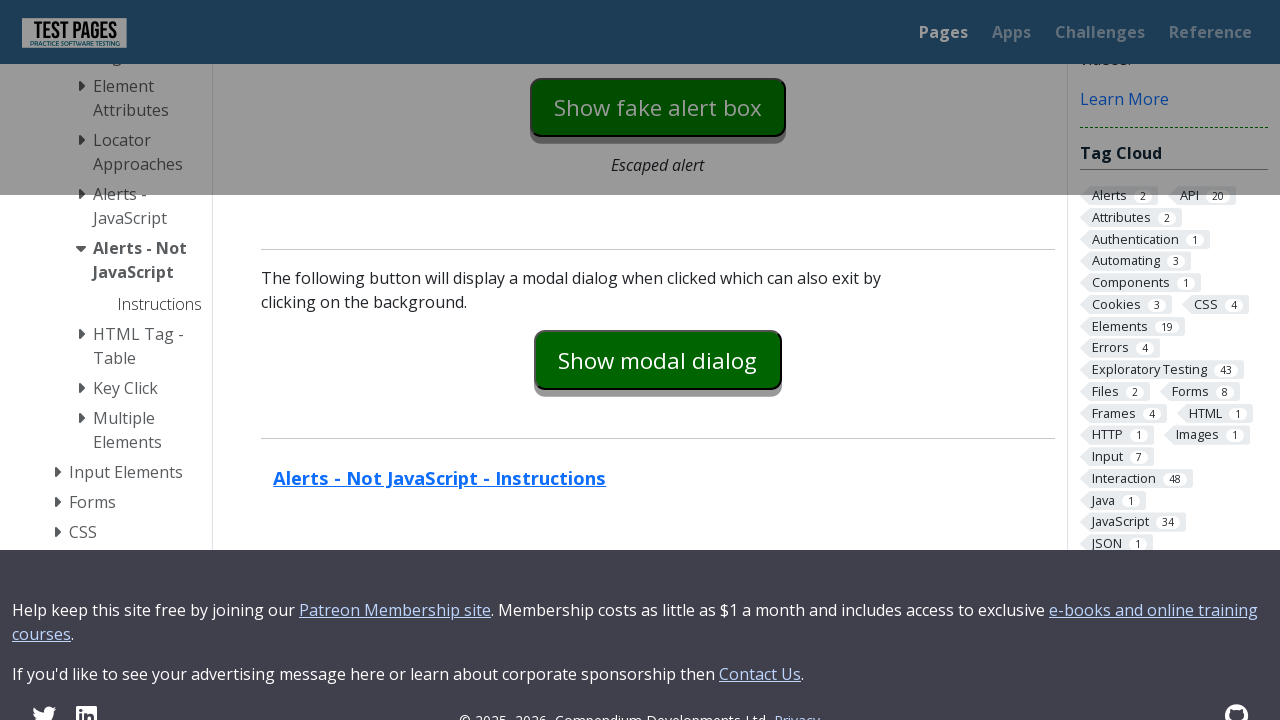

Modal dialog appeared and is visible
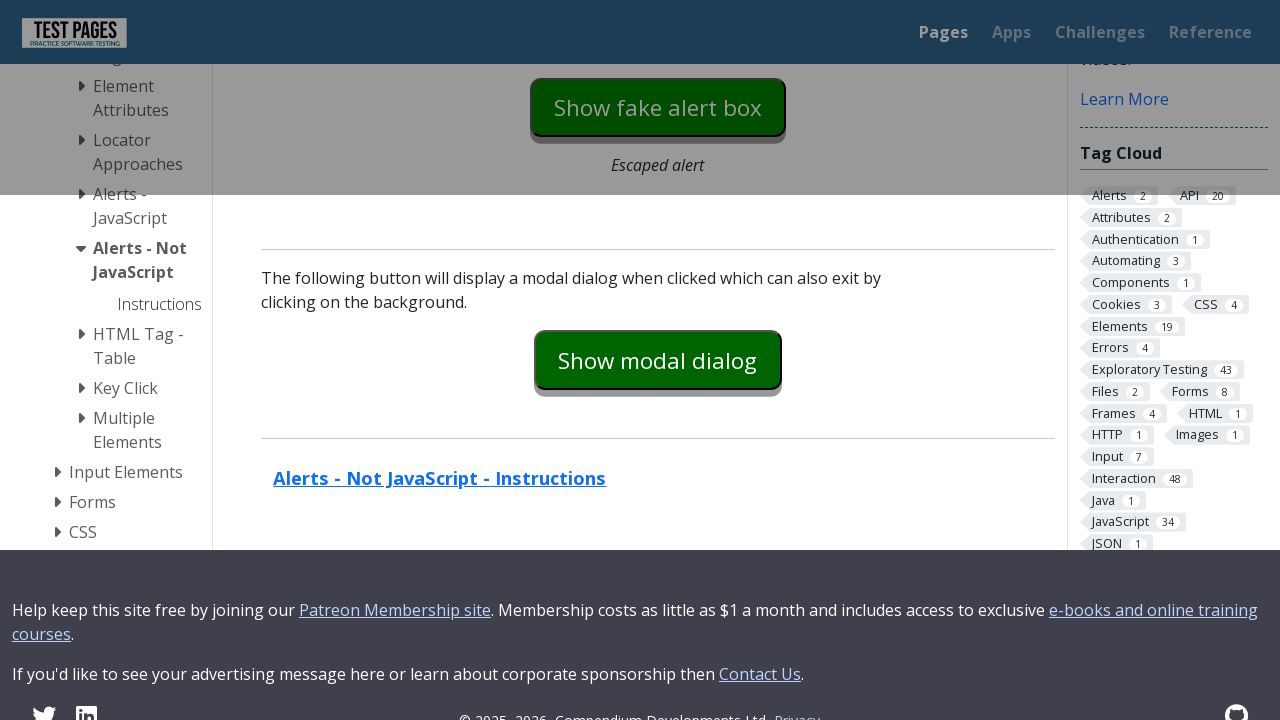

Clicked OK button to close modal dialog at (719, 361) on #dialog-ok
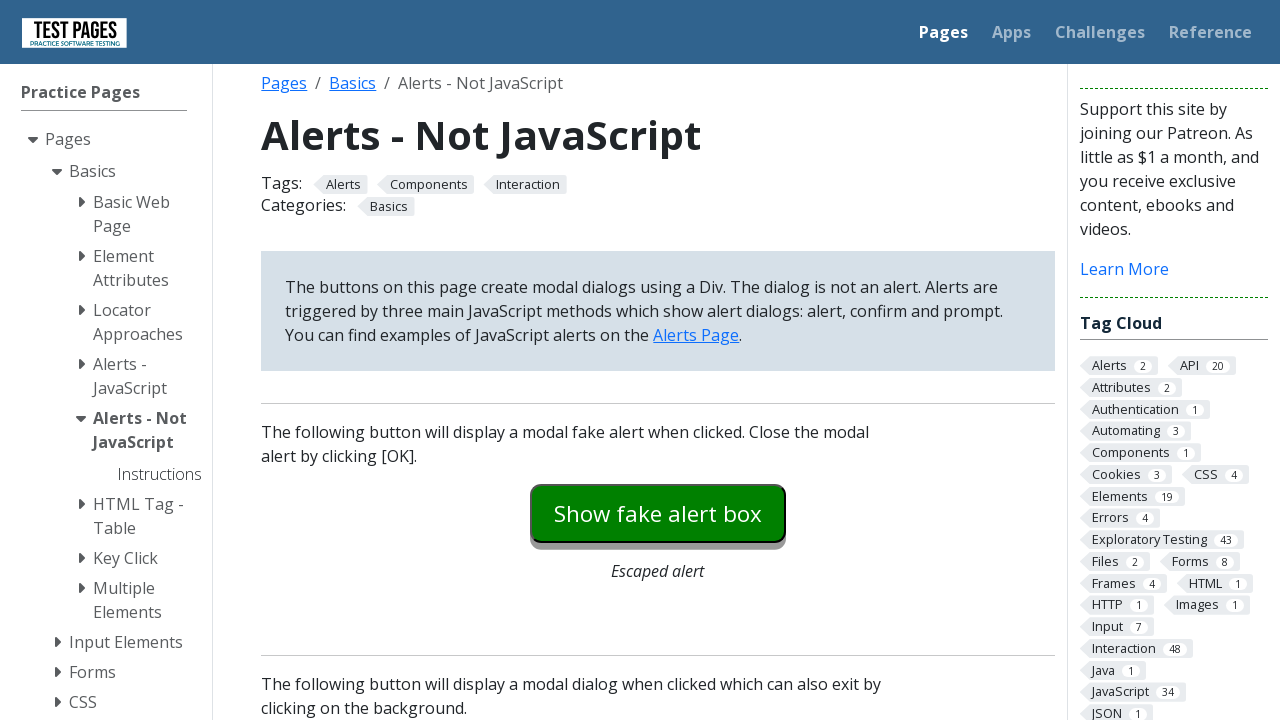

Modal dialog closed and is now hidden
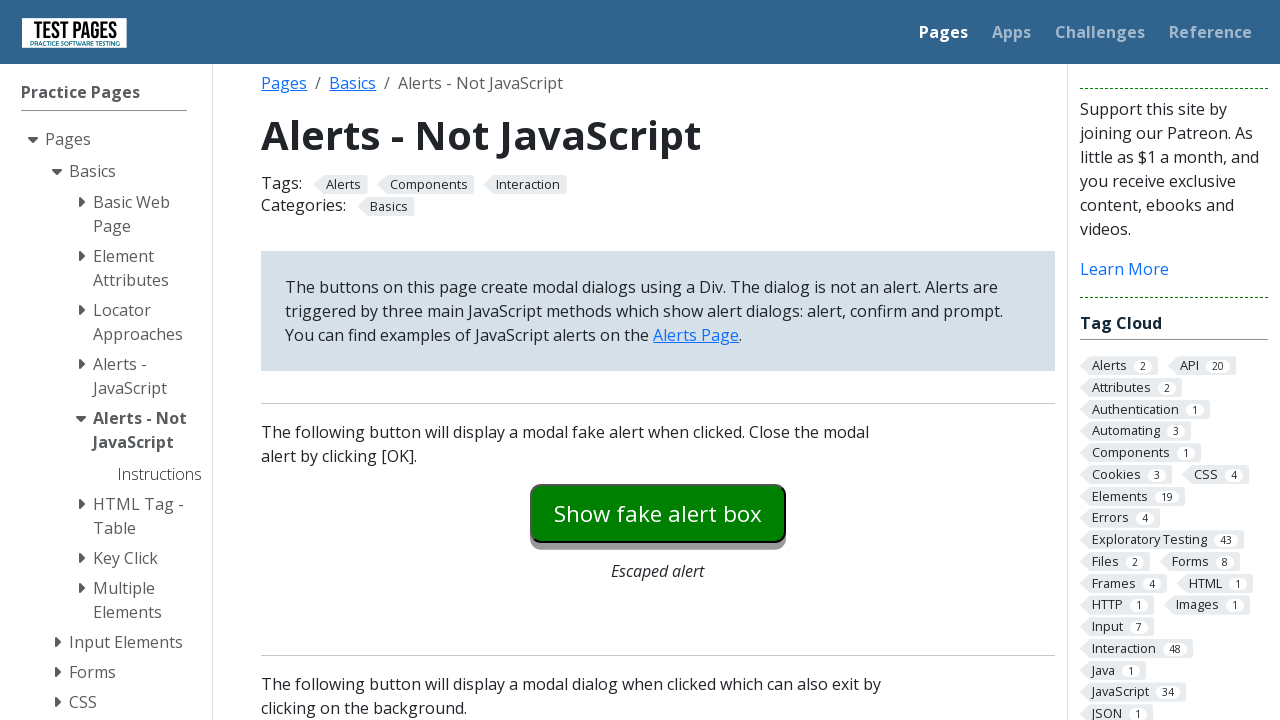

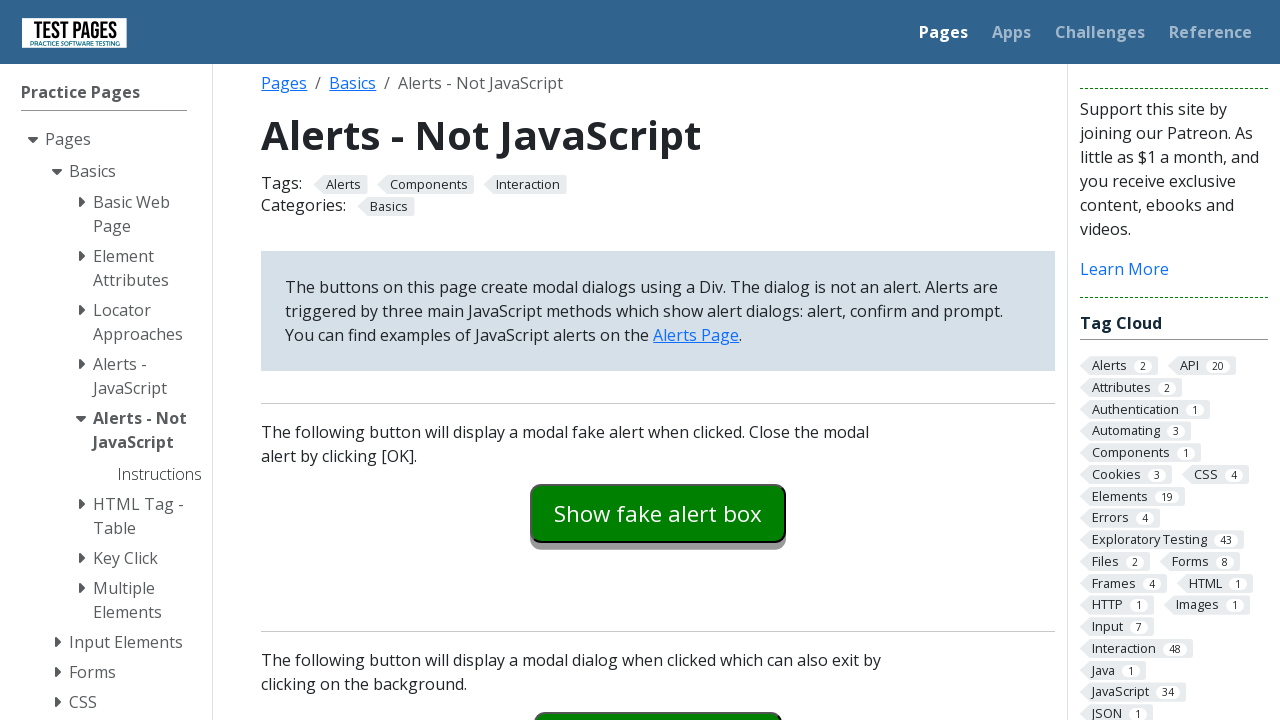